Tests checkbox functionality by toggling checkbox states - checking unchecked boxes and unchecking checked ones, then verifying their states.

Starting URL: https://the-internet.herokuapp.com/checkboxes

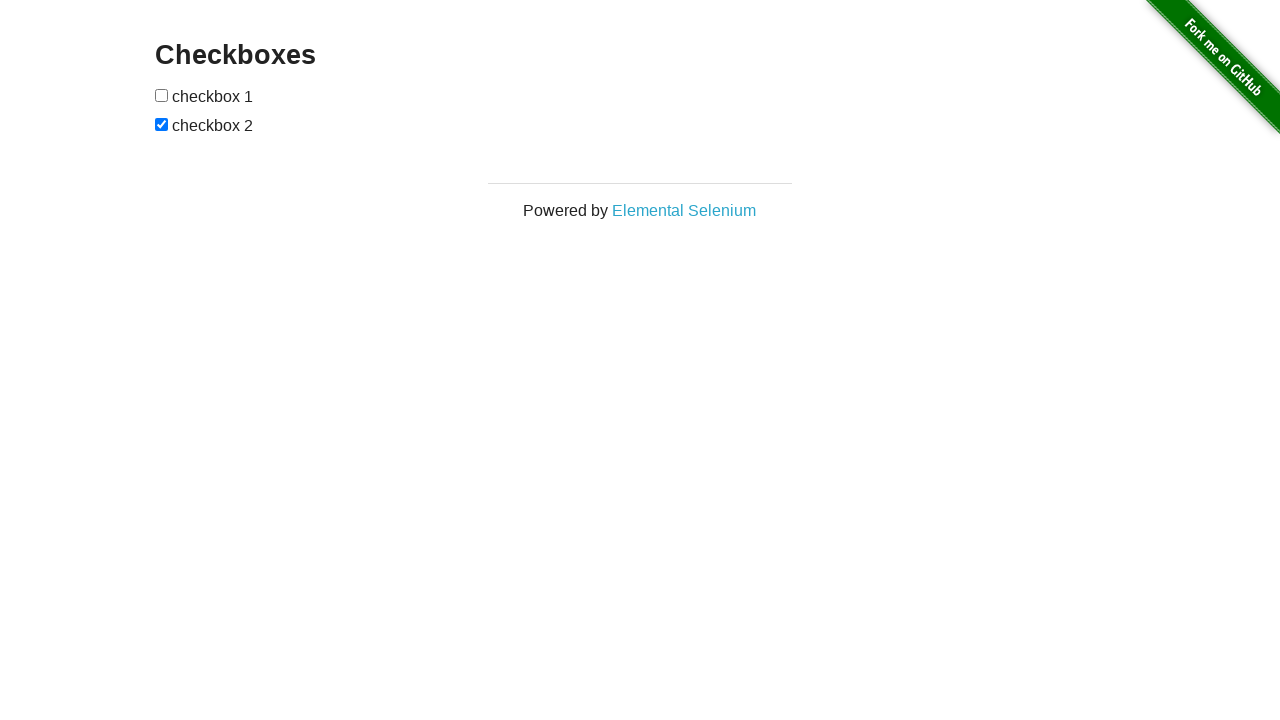

Waited for checkboxes to be visible
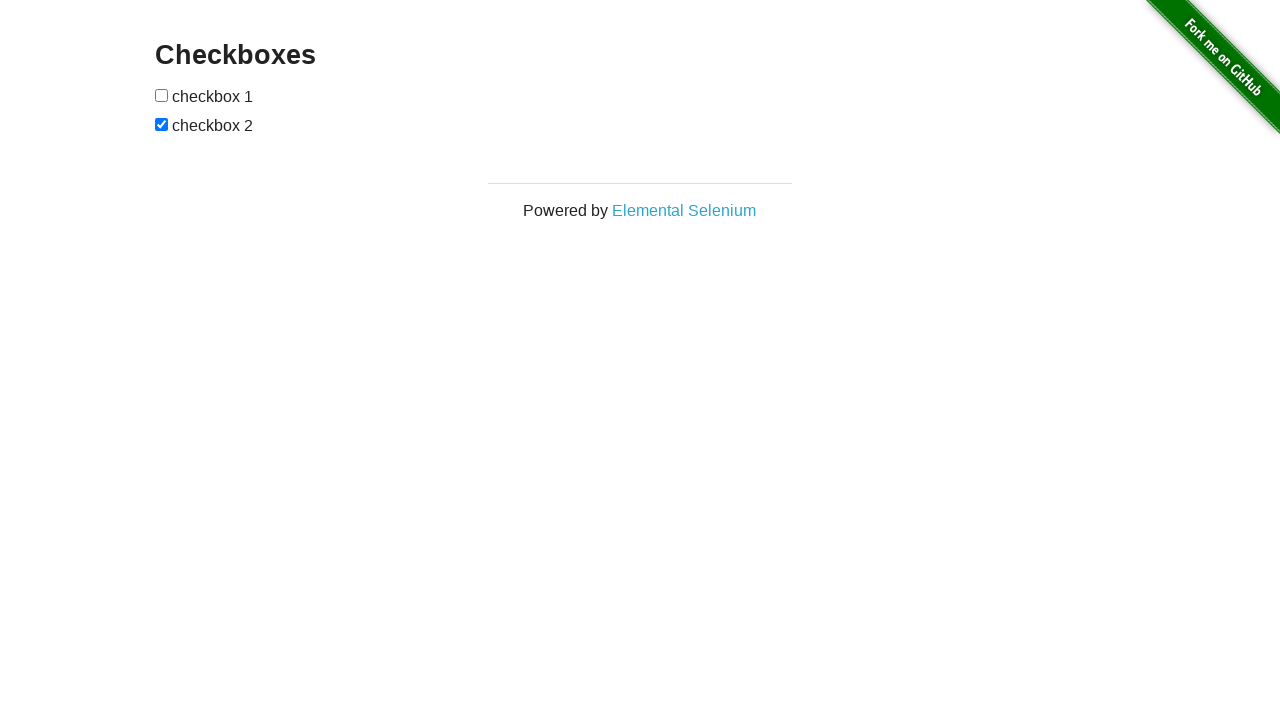

Located all checkbox elements
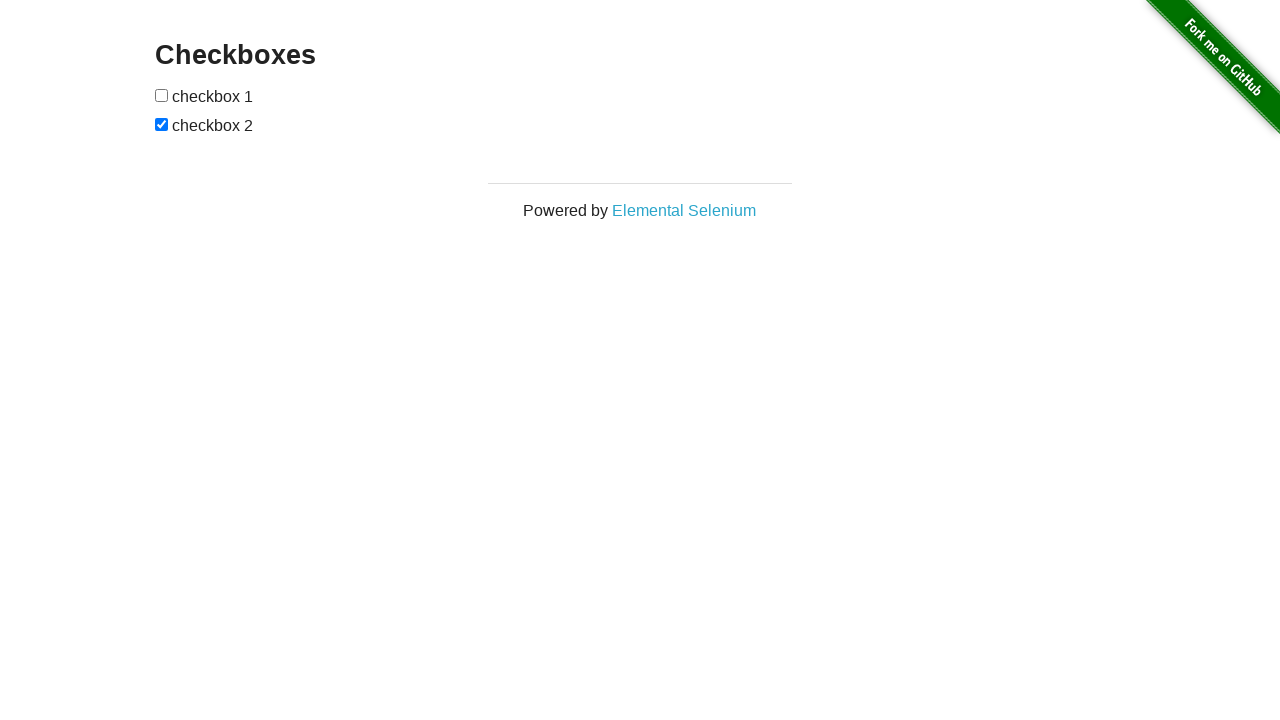

Selected first checkbox
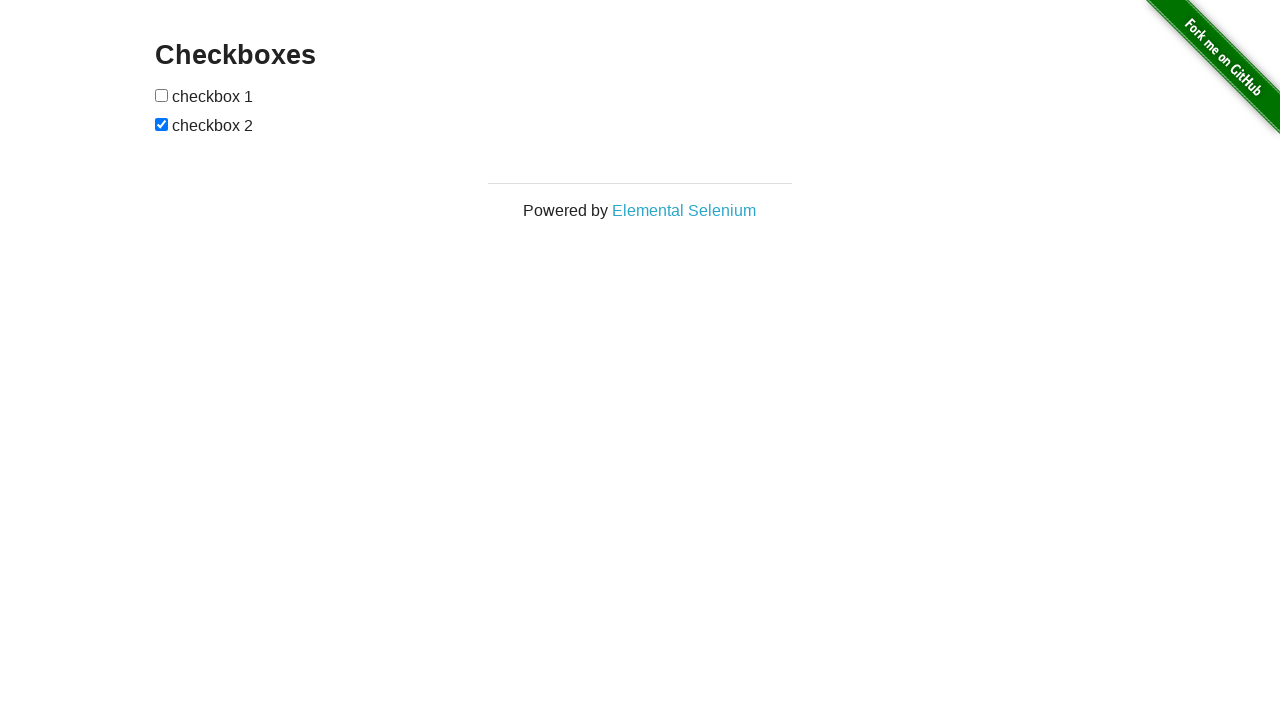

Checked the first checkbox at (162, 95) on input[type='checkbox'] >> nth=0
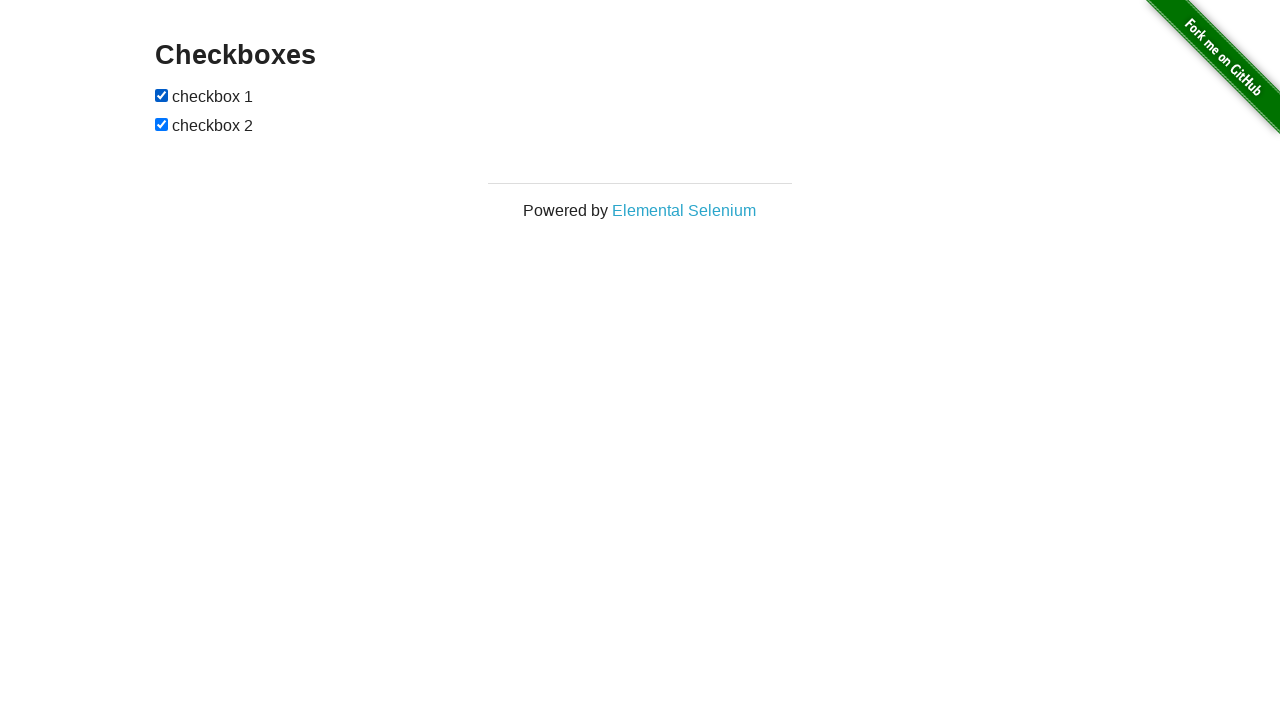

Selected second checkbox
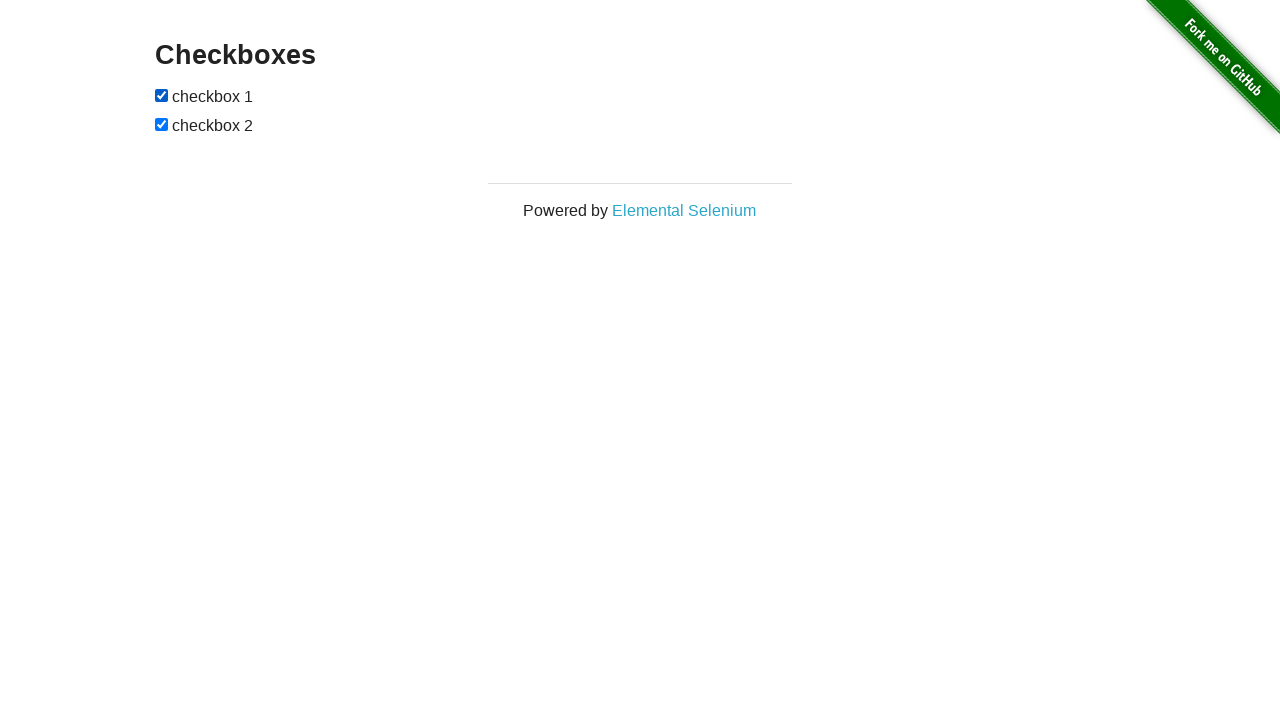

Unchecked the second checkbox at (162, 124) on input[type='checkbox'] >> nth=1
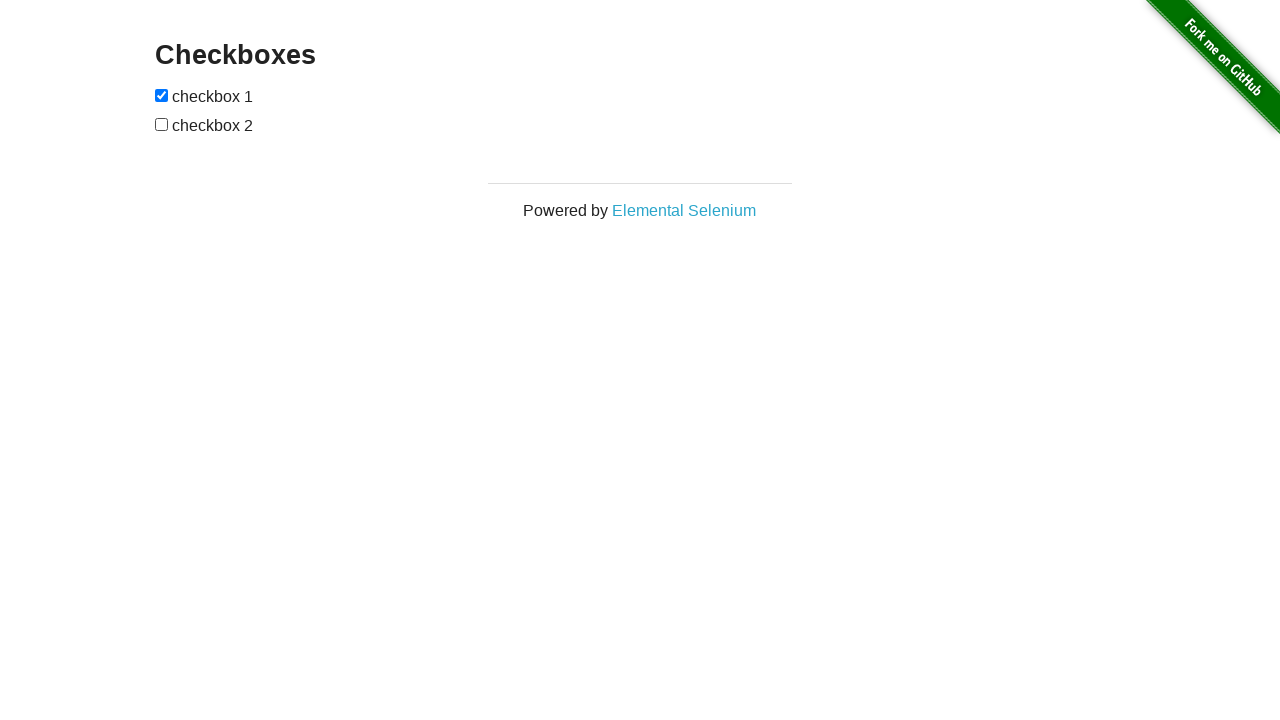

Verified first checkbox is checked
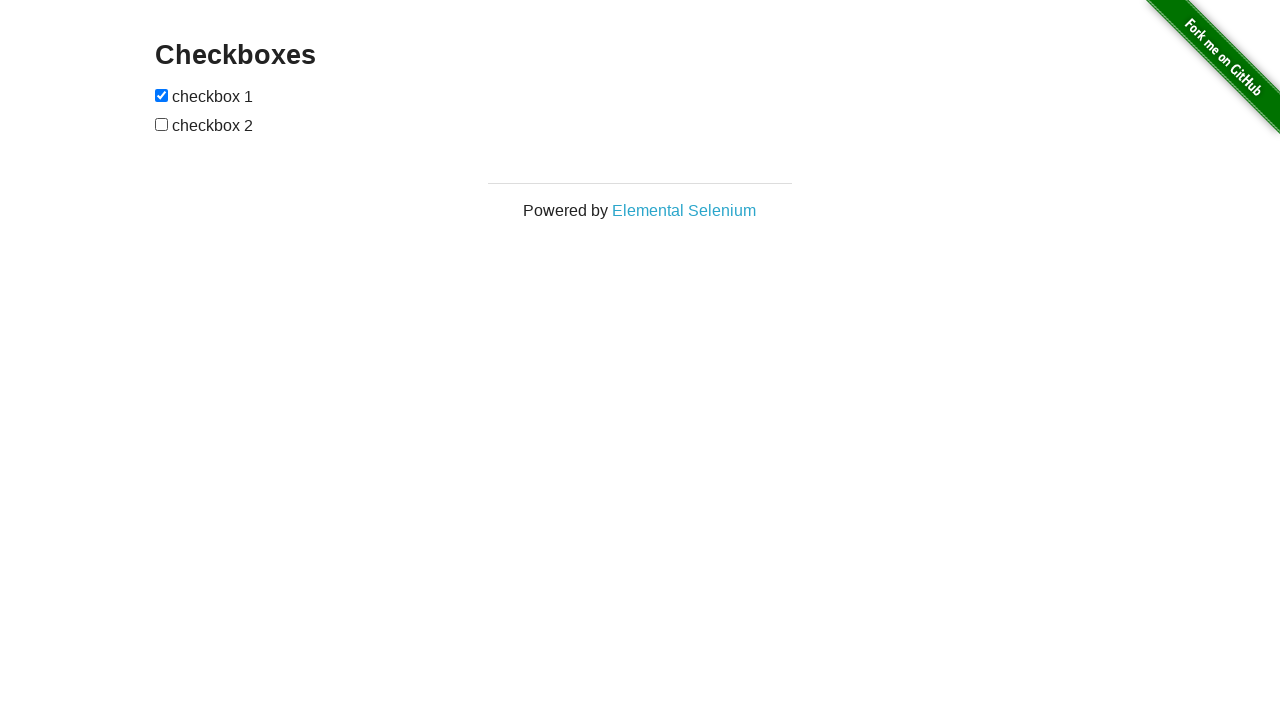

Verified second checkbox is unchecked
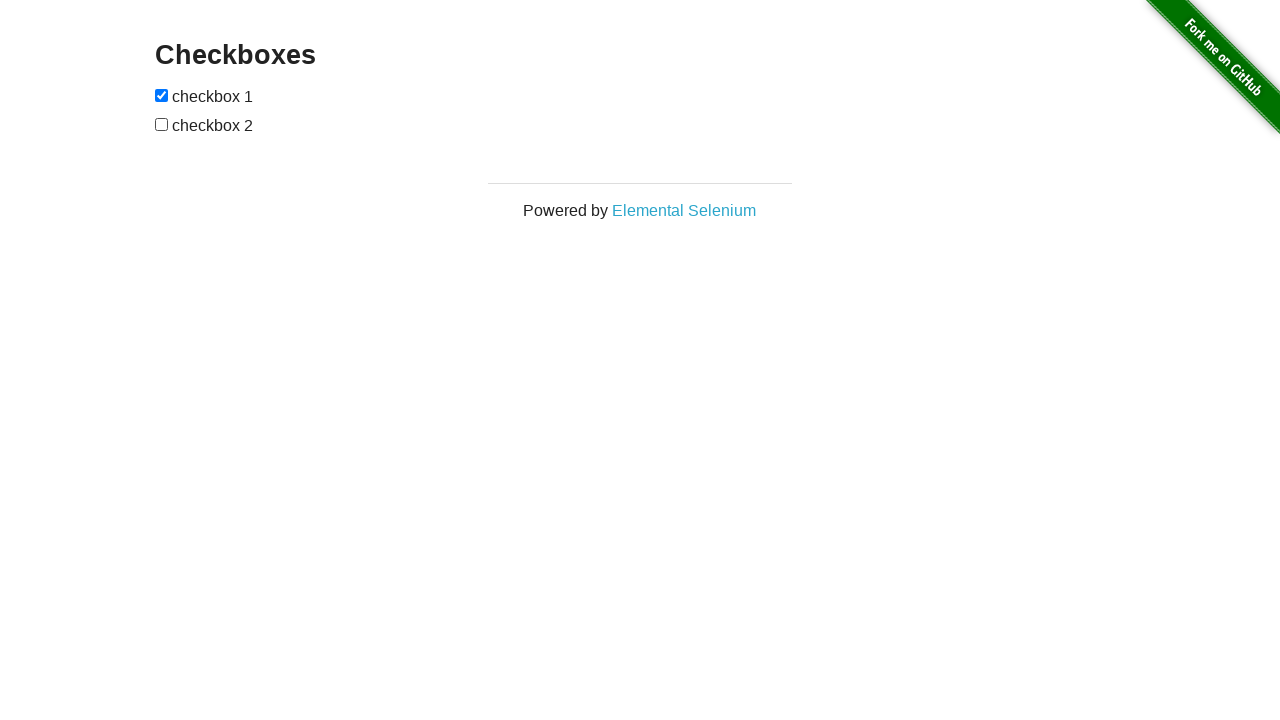

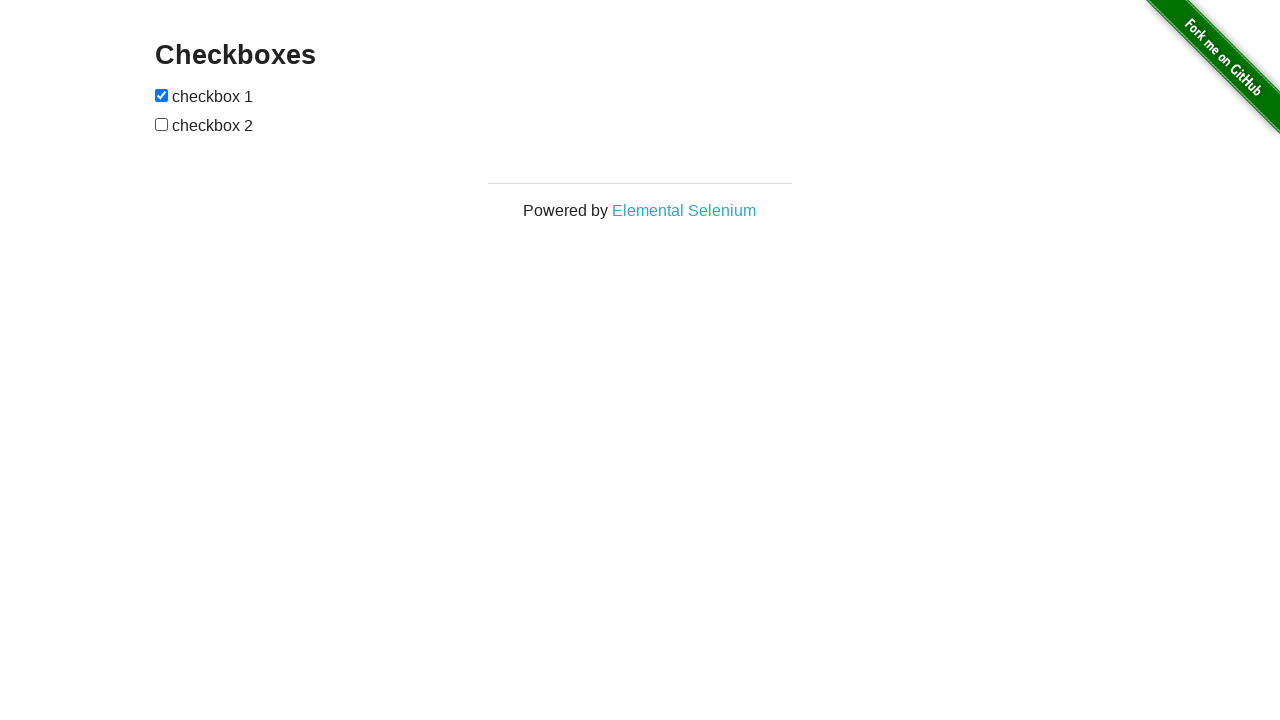